Navigates to a Greens Tech course content page and scrolls to a specific section identified by heading882

Starting URL: http://greenstech.in/selenium-course-content.html

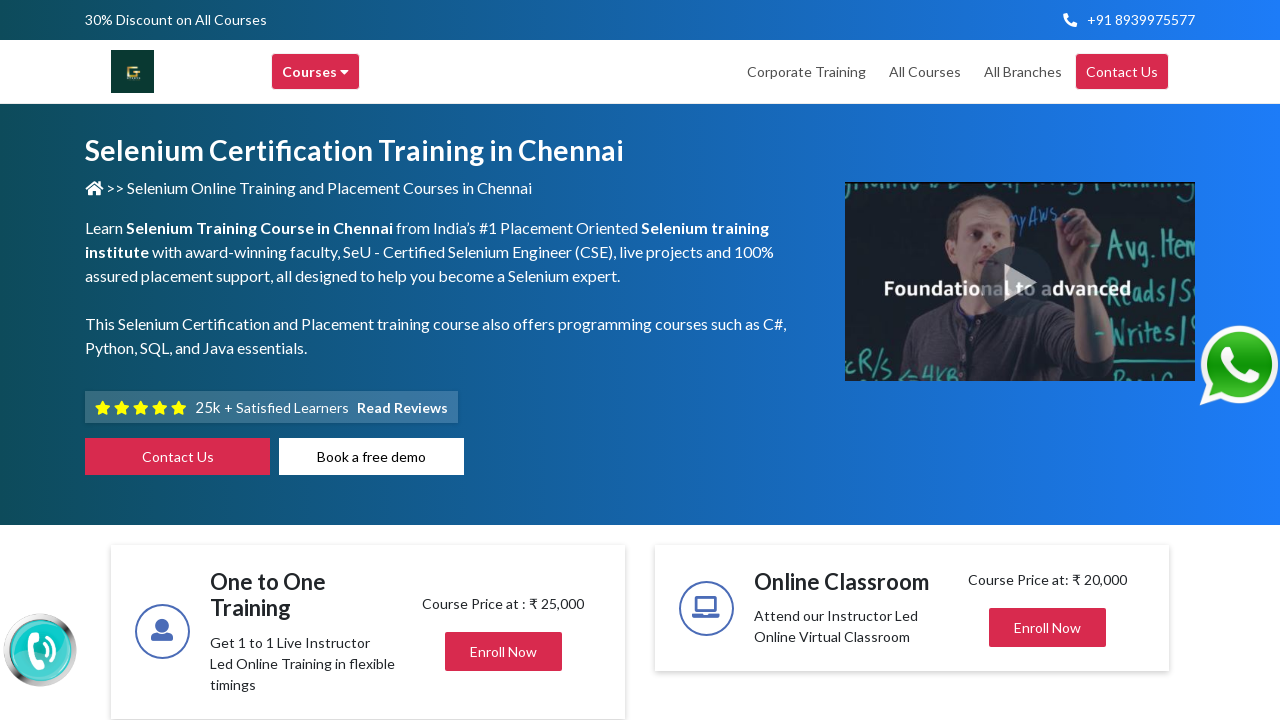

Navigated to Greens Tech Selenium course content page
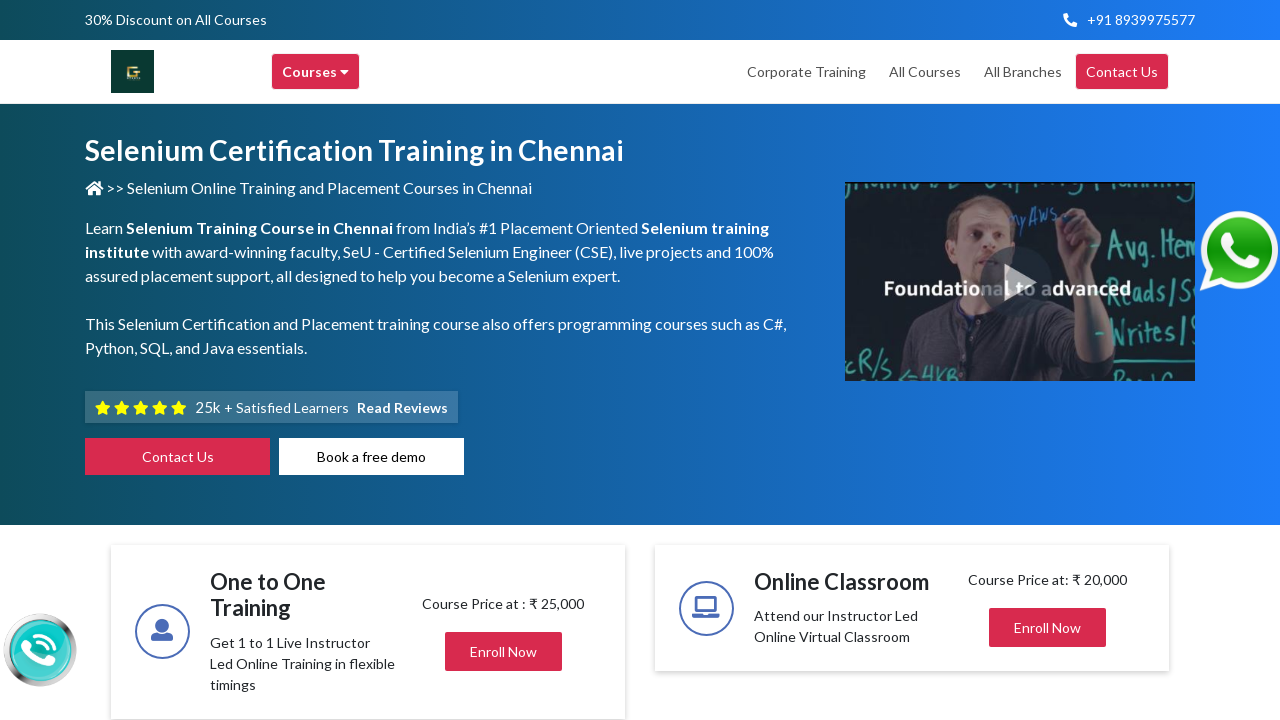

Scrolled to section with heading882
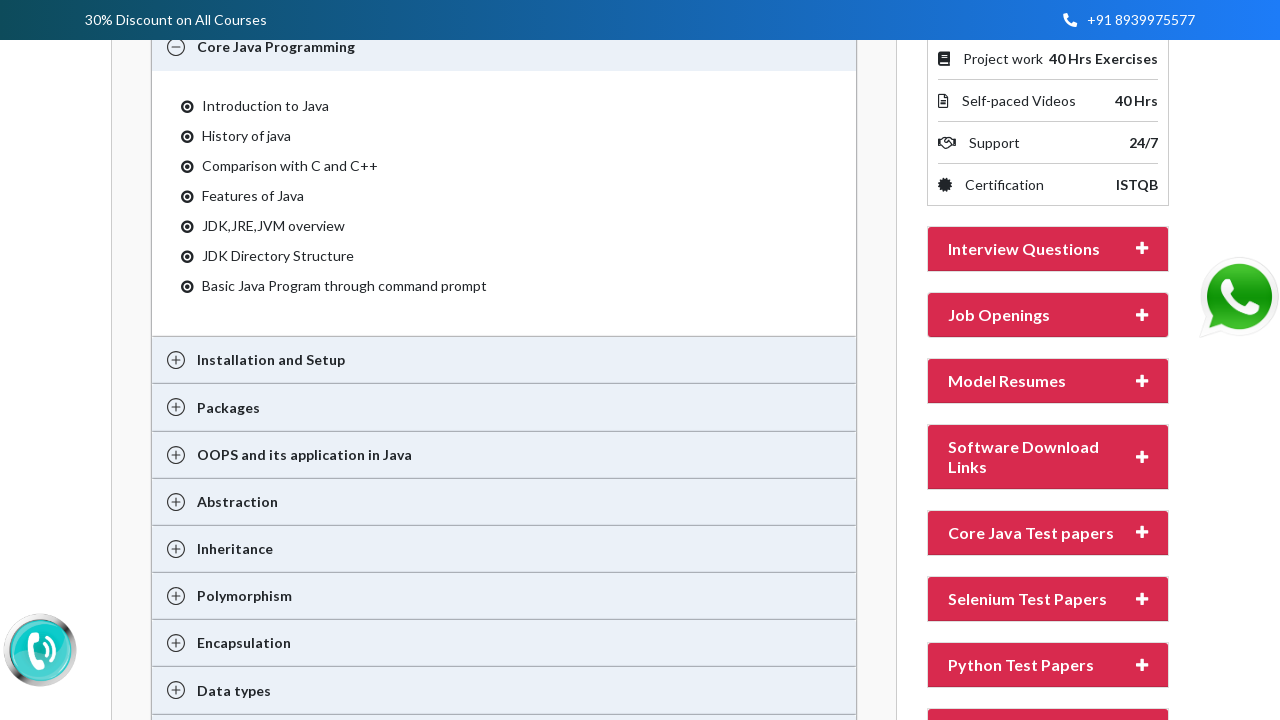

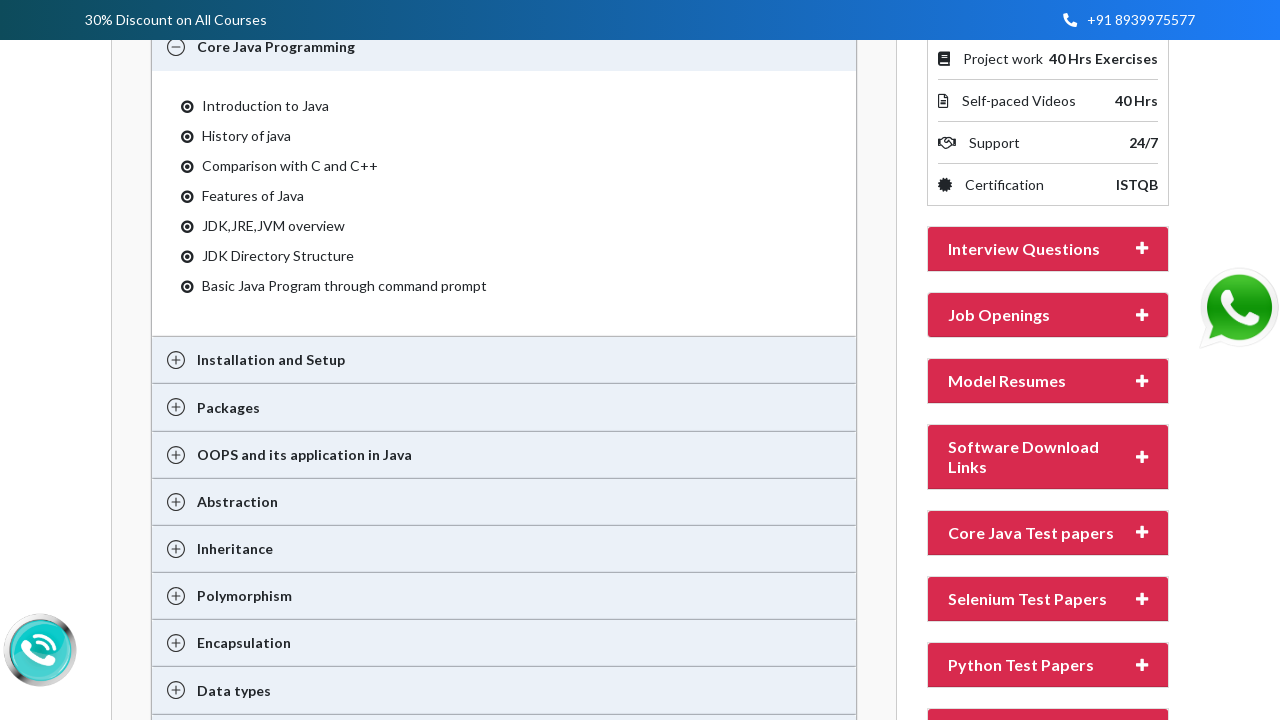